Tests the search/filter functionality on a practice e-commerce offers page by entering "Rice" in the search field and verifying filtered results appear.

Starting URL: https://rahulshettyacademy.com/seleniumPractise/#/offers

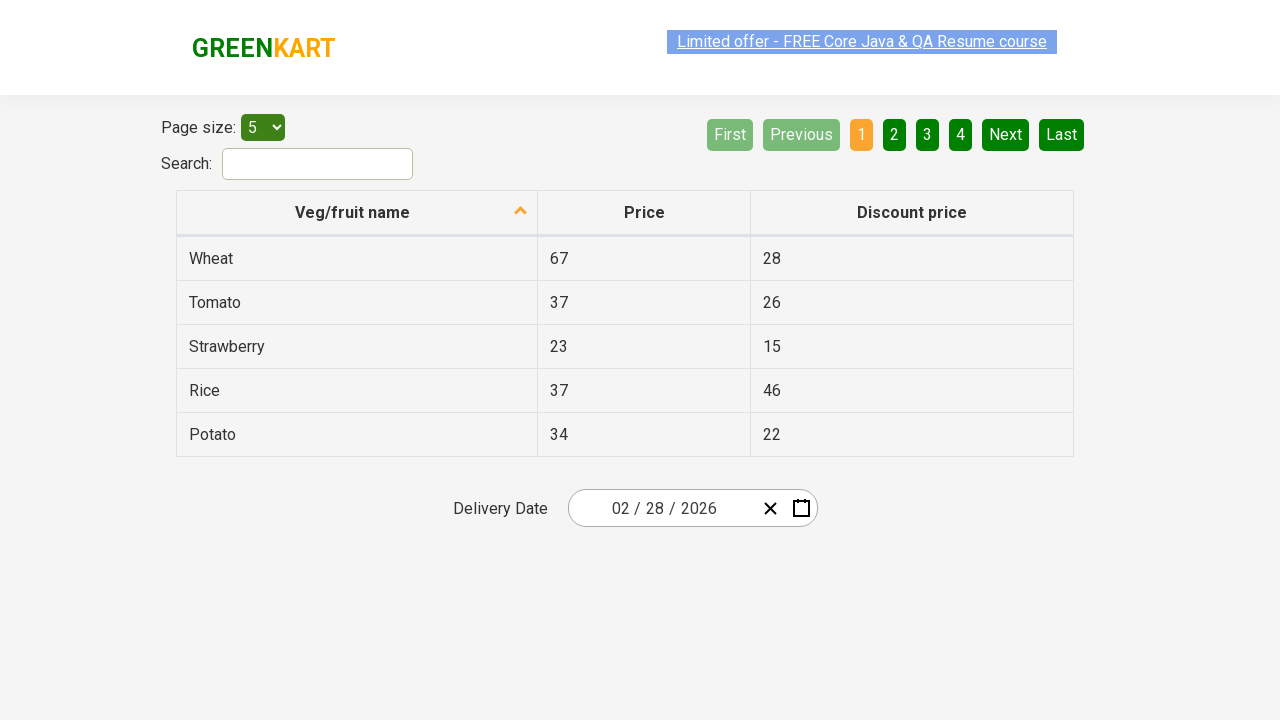

Filled search field with 'Rice' to filter products on input#search-field
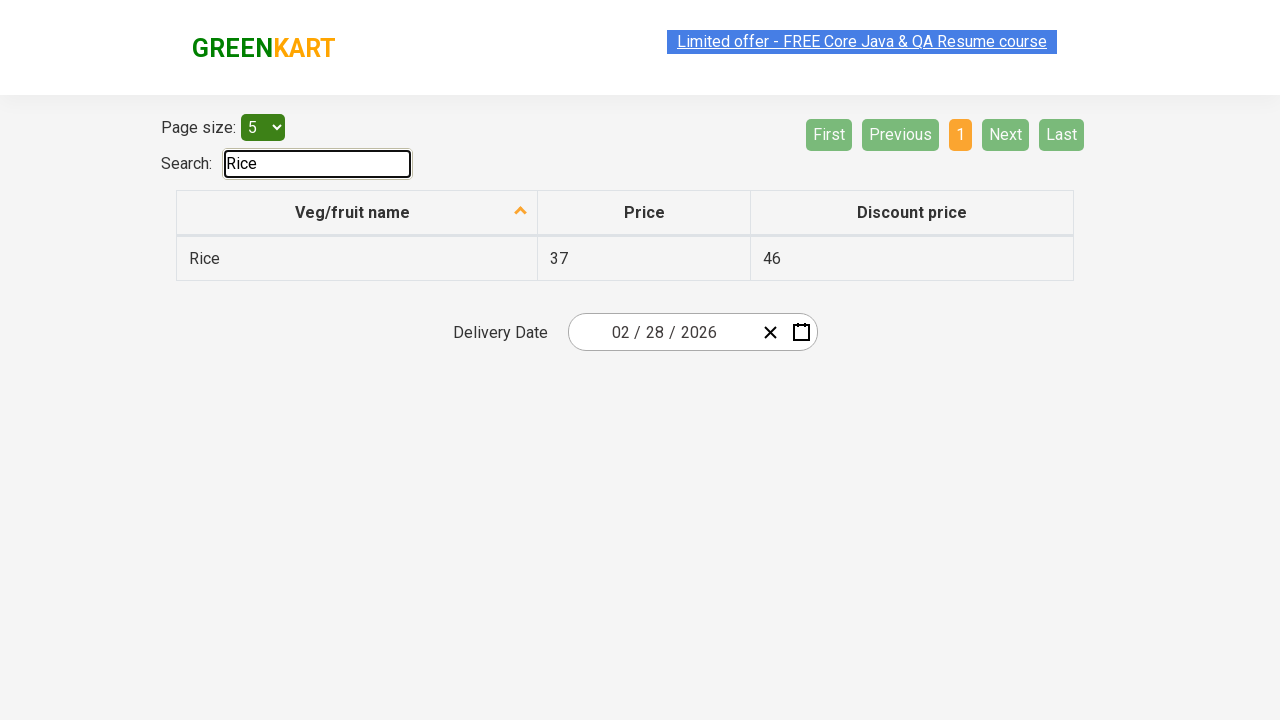

Filtered results appeared in the table
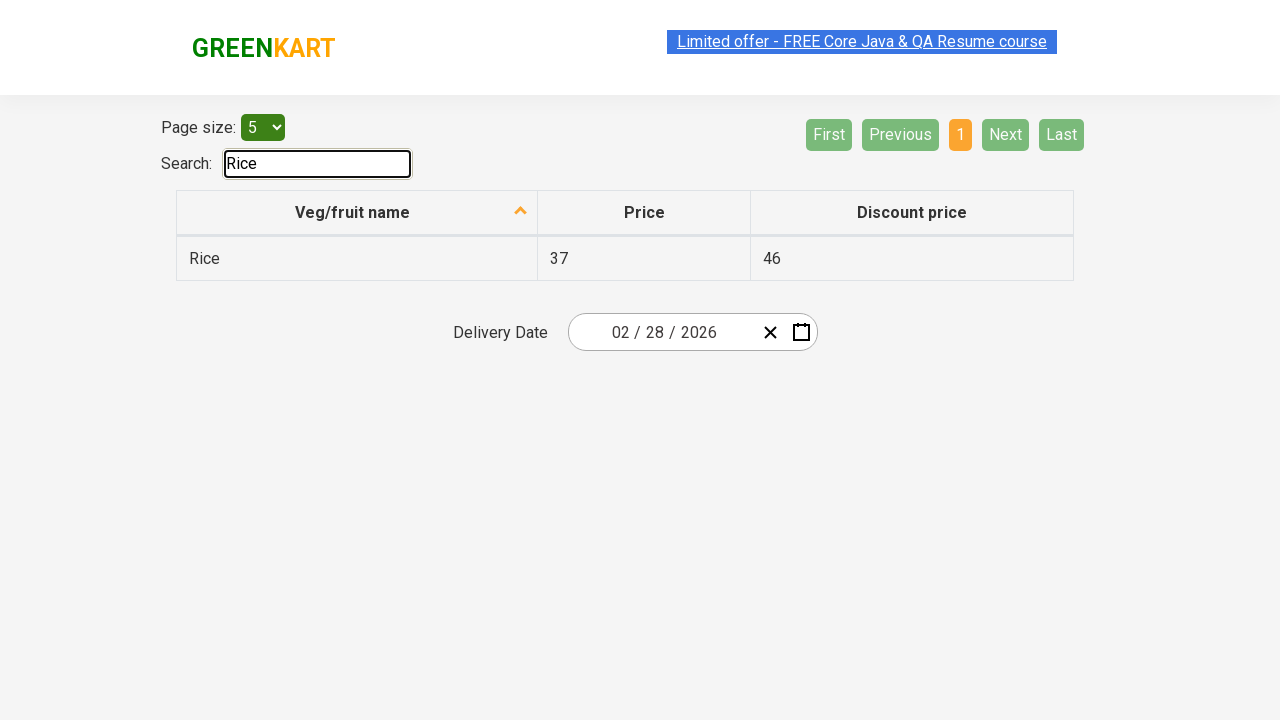

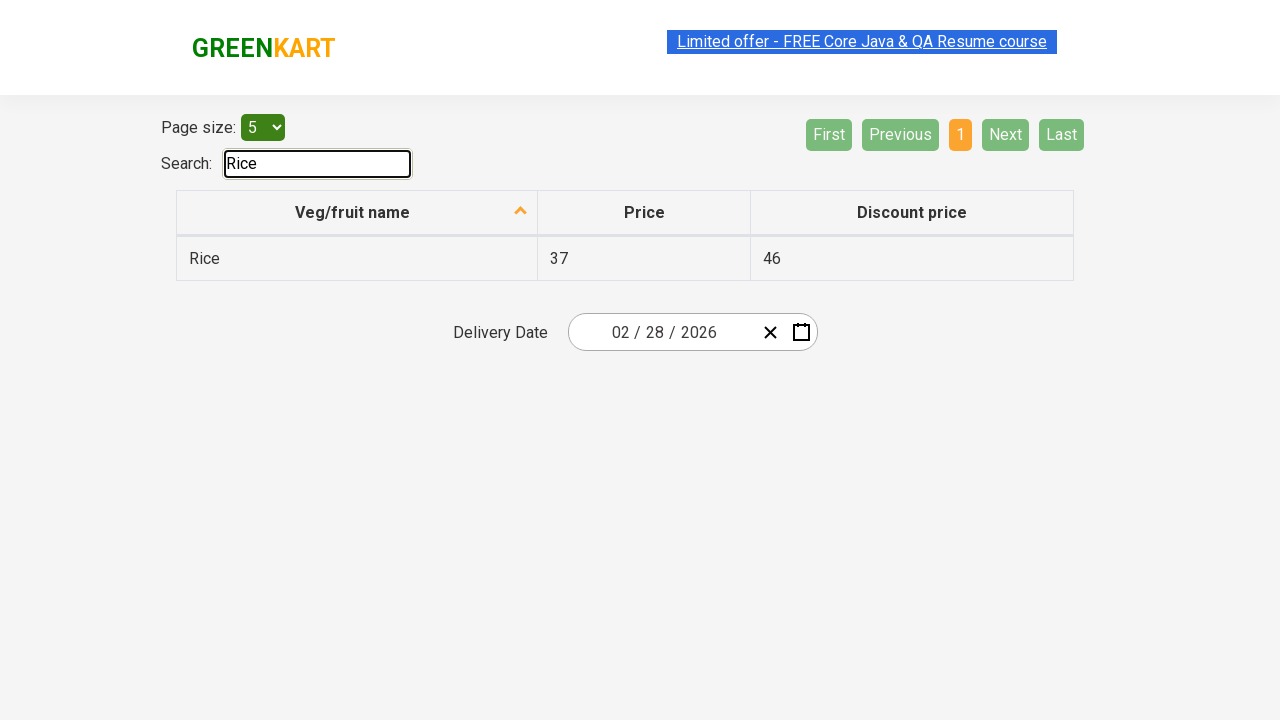